Tests window handling by navigating to Google signup page, clicking Privacy link to open a new tab, switching between parent and child windows, and verifying the titles

Starting URL: https://accounts.google.com/signup/v2/webcreateaccount?service=mail&continue=https%3A%2F%2Fmail.google.com%2Fmail%2F&flowName=GlifWebSignIn&flowEntry=SignUp

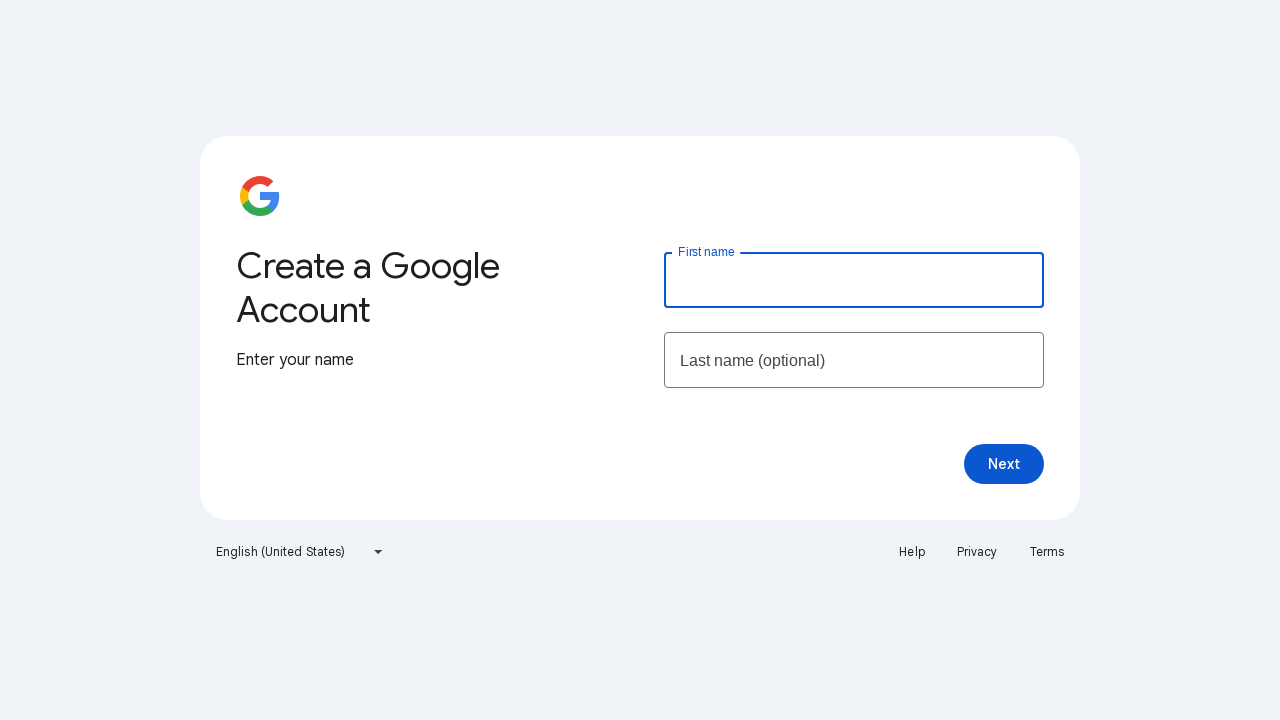

Navigated to Google signup page
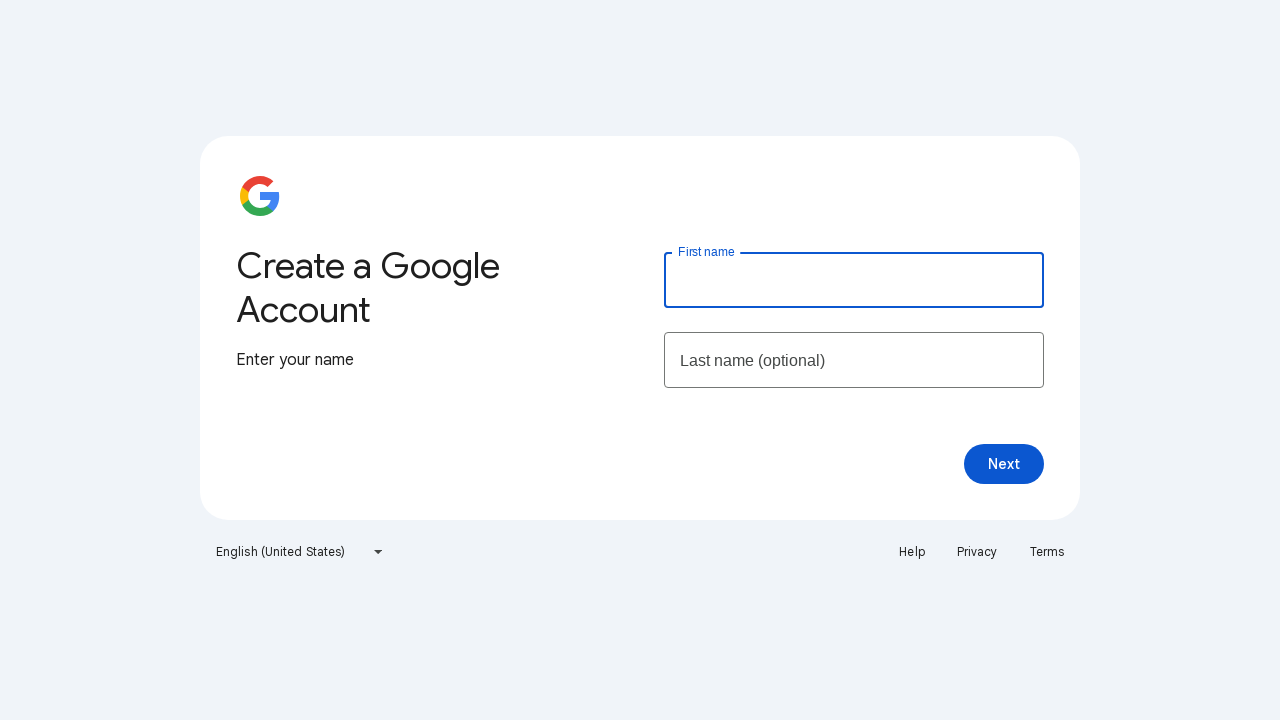

Clicked Privacy link to open new tab at (977, 552) on xpath=//a[contains(text(),'Privacy')]
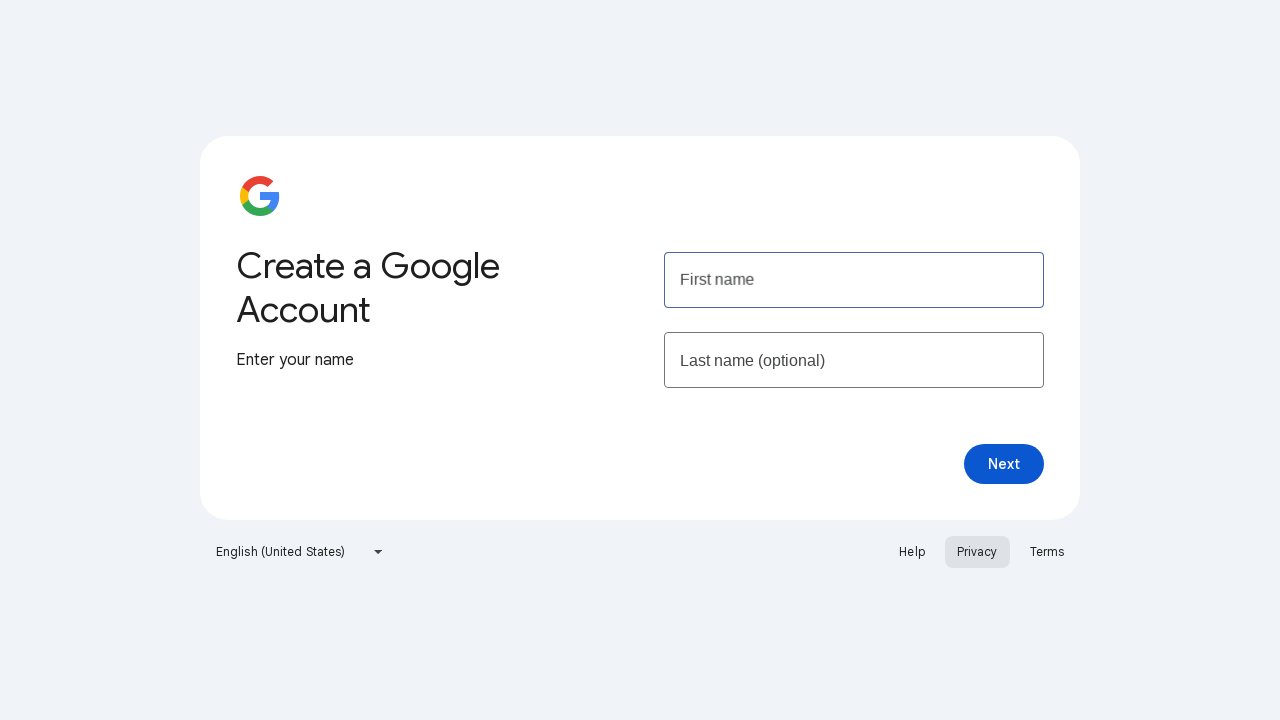

New Privacy tab opened
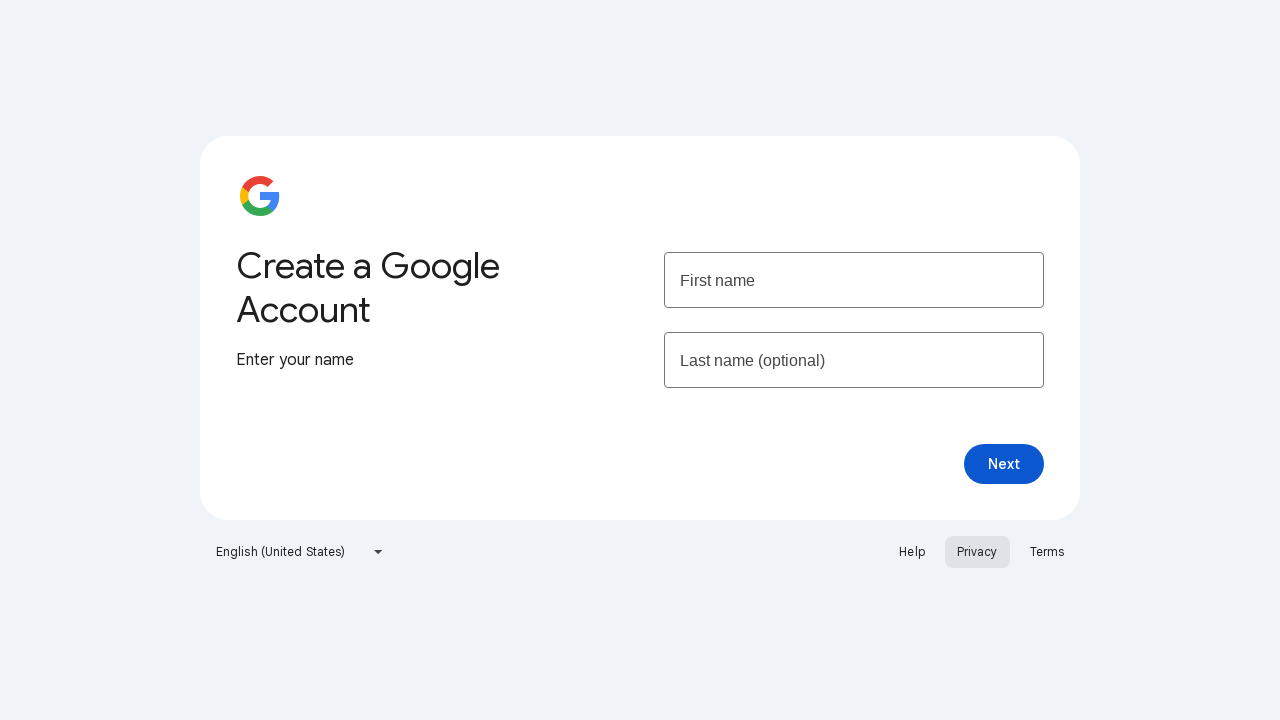

Reloaded Privacy tab
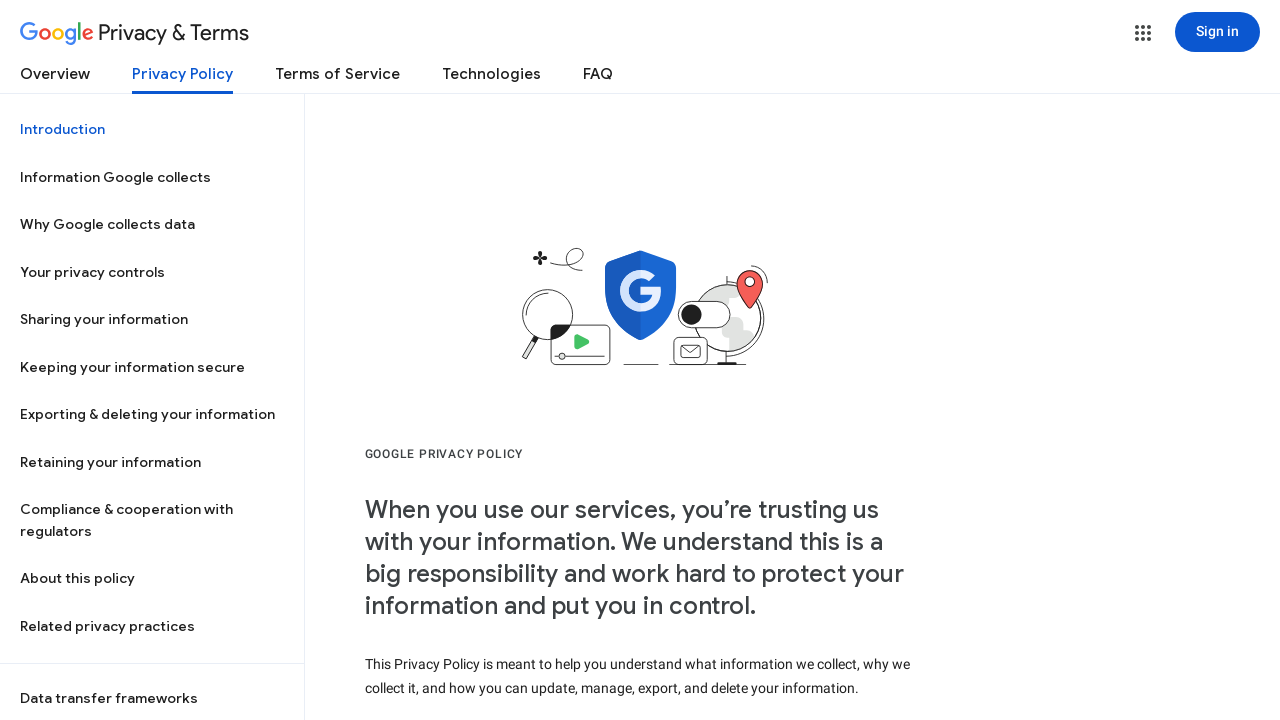

Retrieved child window title: Privacy Policy – Privacy & Terms – Google
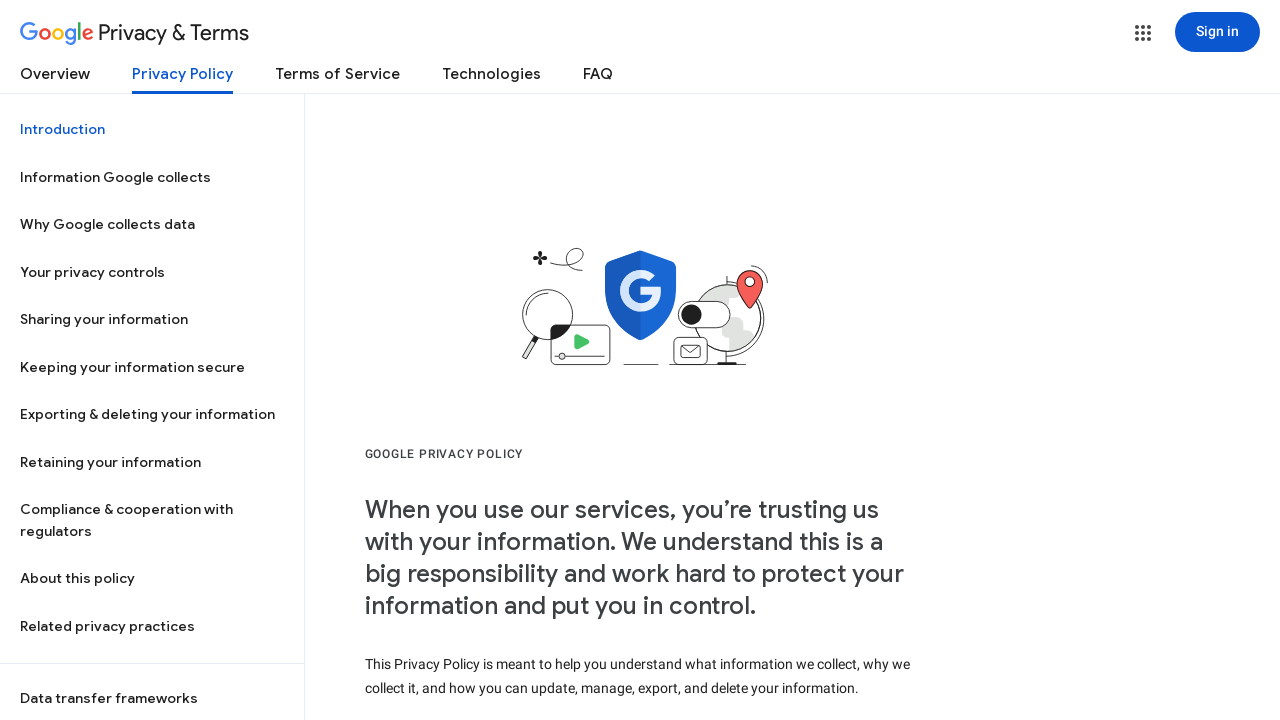

Retrieved parent window title: Create your Google Account
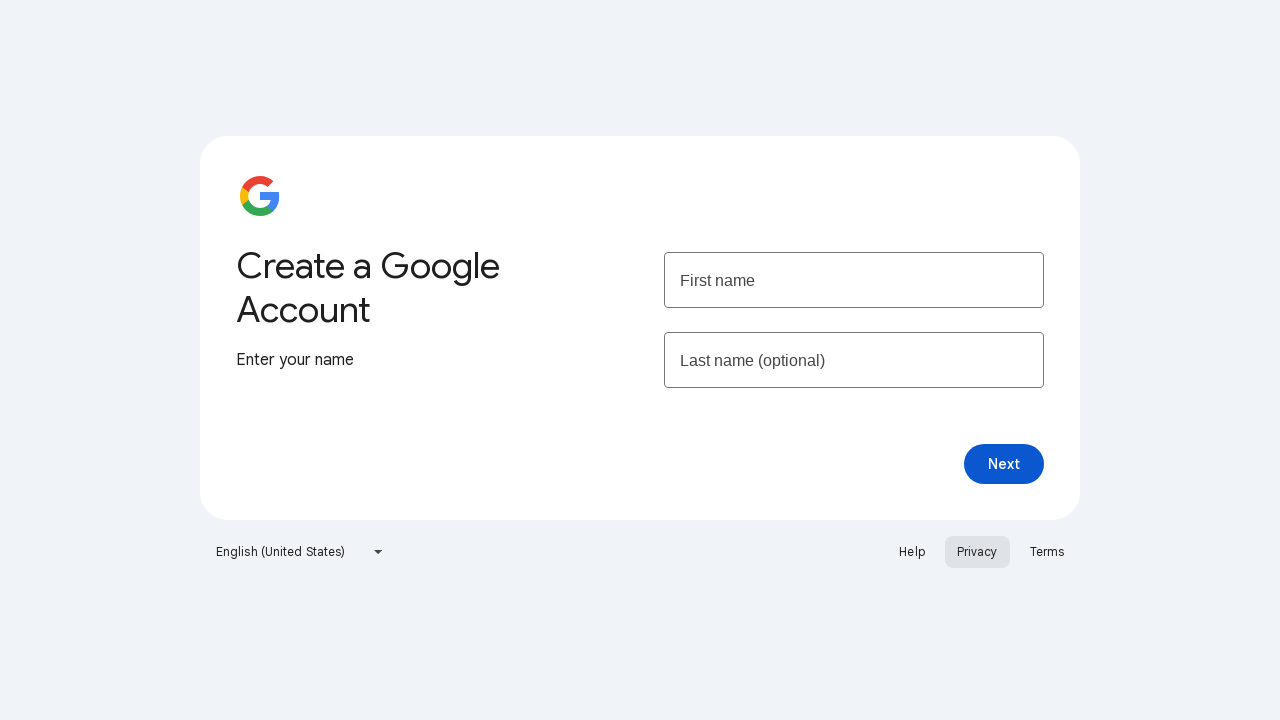

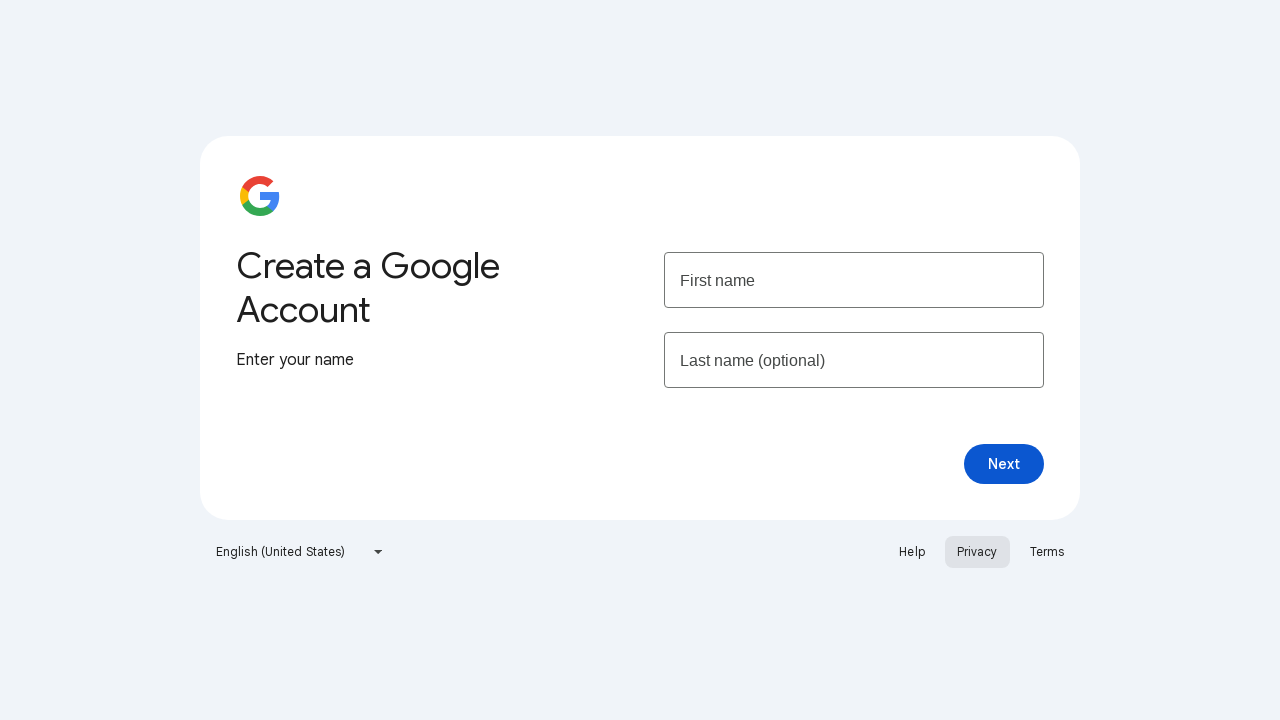